Tests tab switching by clicking a link to open a new tab, extracting text from the new tab, switching back to the original tab, and filling a form field with the extracted text

Starting URL: https://rahulshettyacademy.com/loginpagePractise/

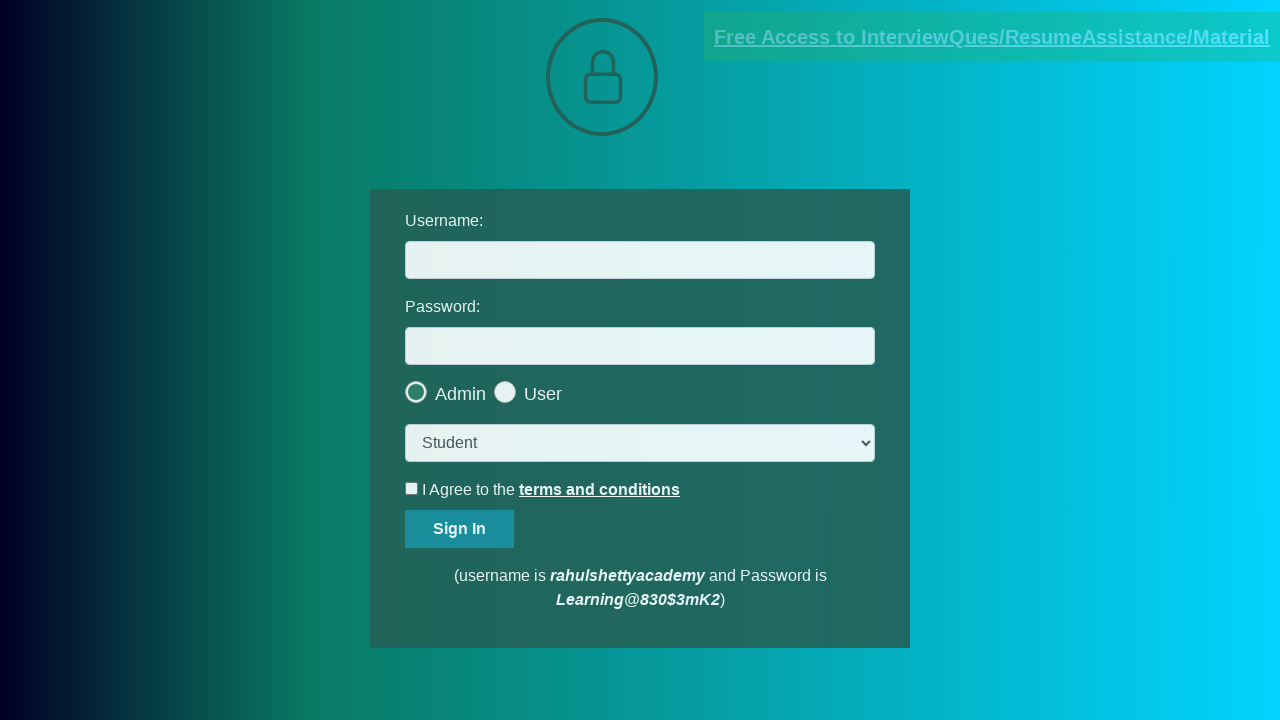

Clicked link to open new tab at (992, 37) on text=Free Access to InterviewQues/ResumeAssistance/Material
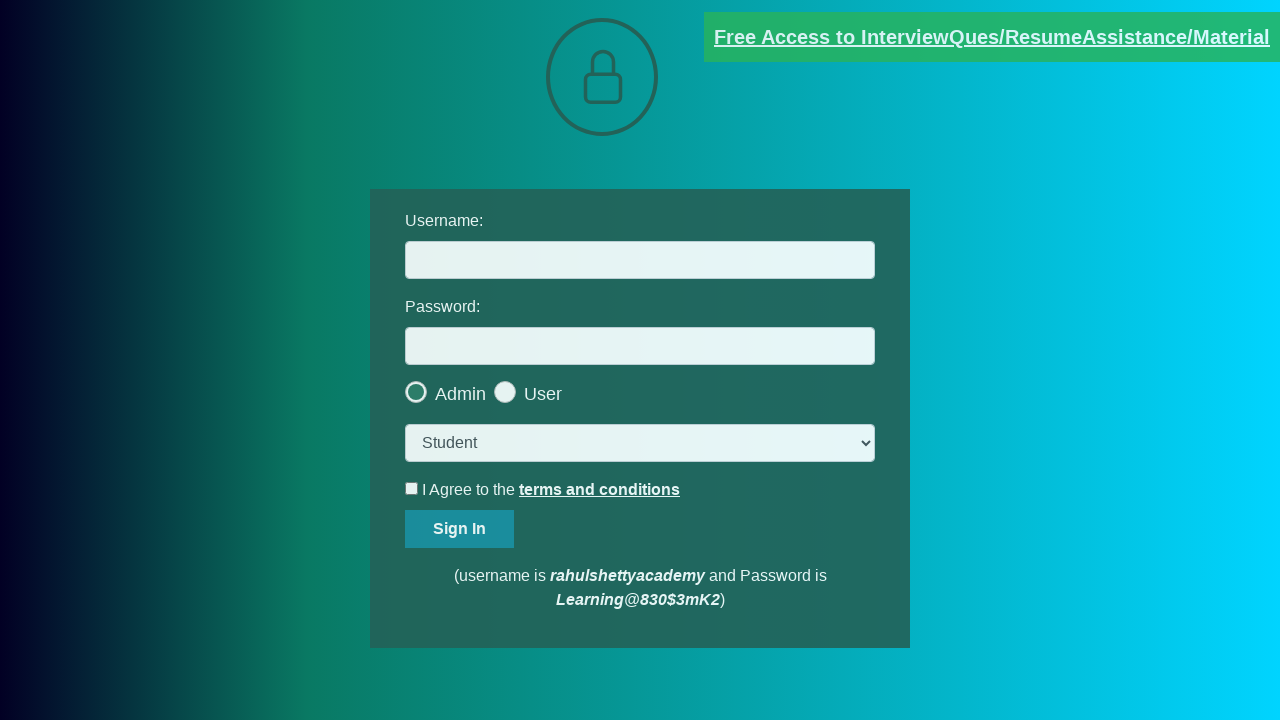

New tab opened and captured
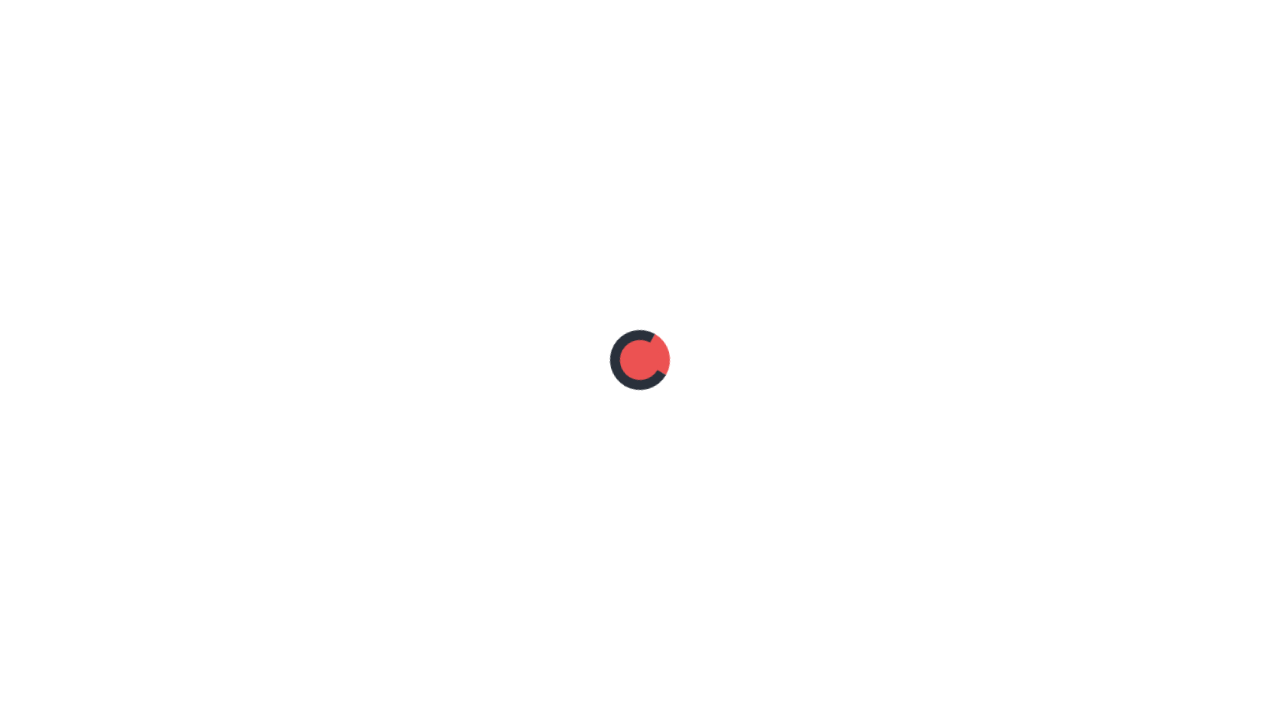

Extracted email text from new tab
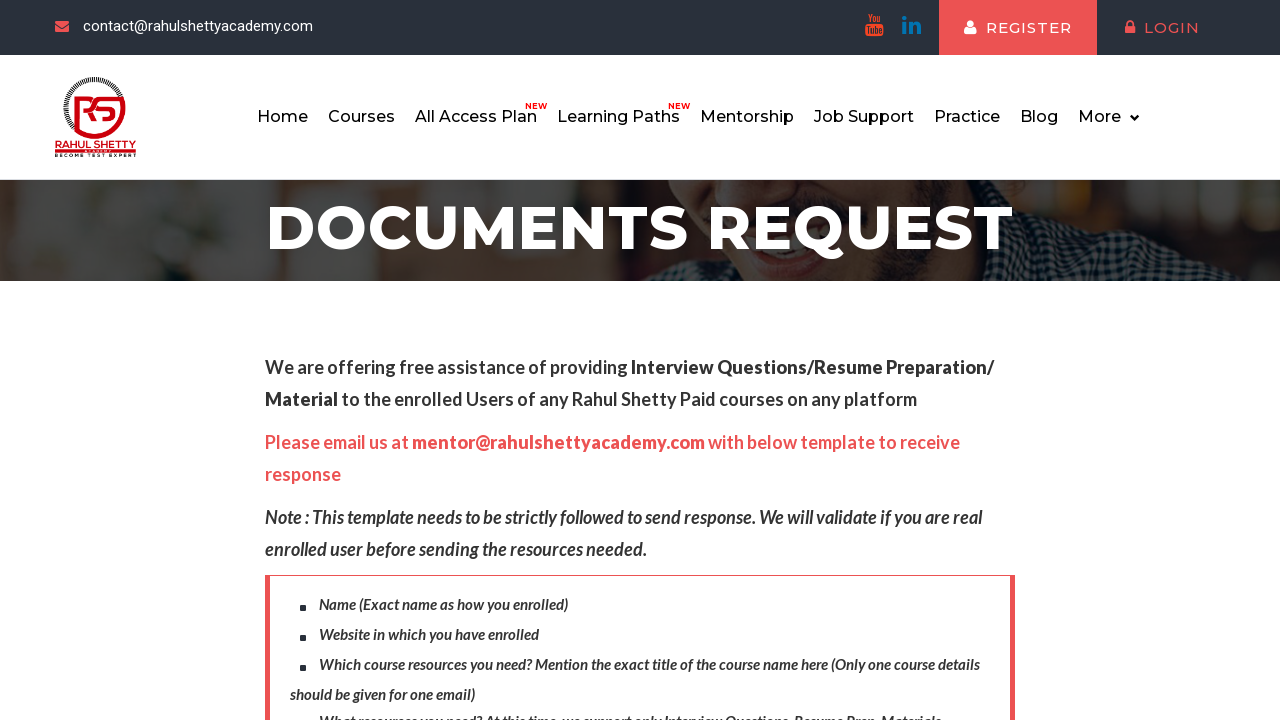

Parsed email address from text: mentor@rahulshettyacademy.com
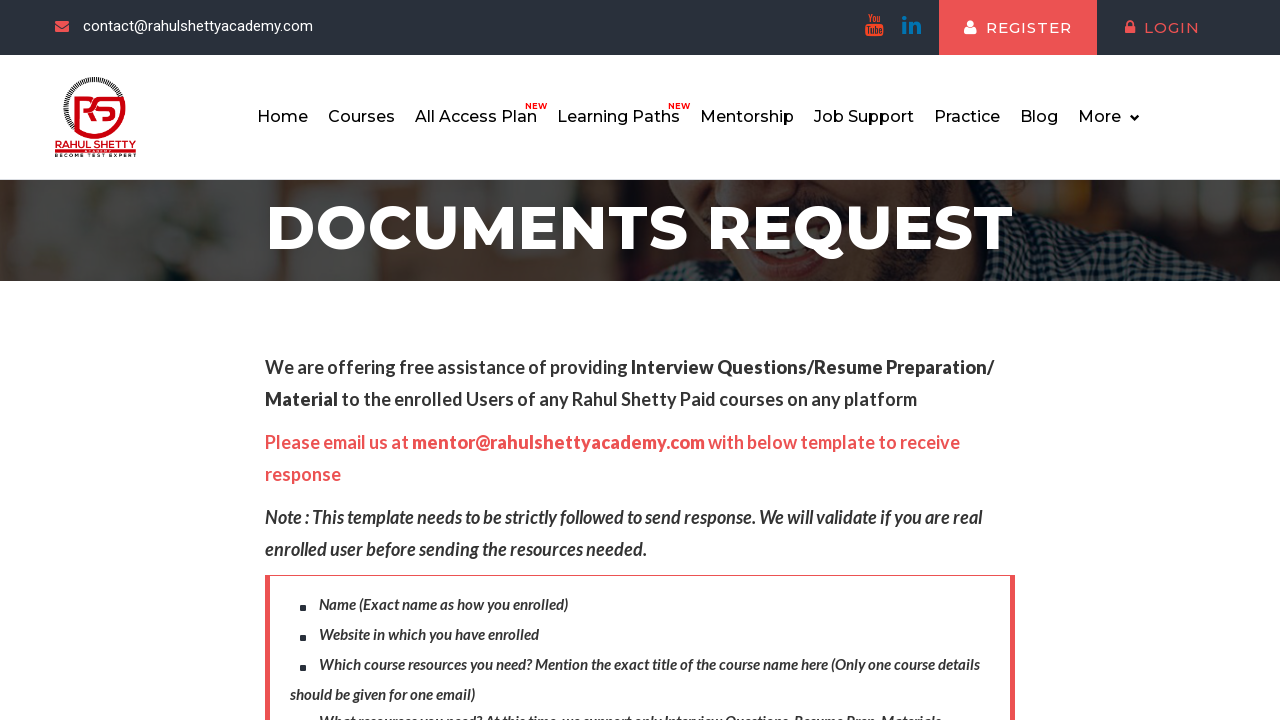

Closed new tab
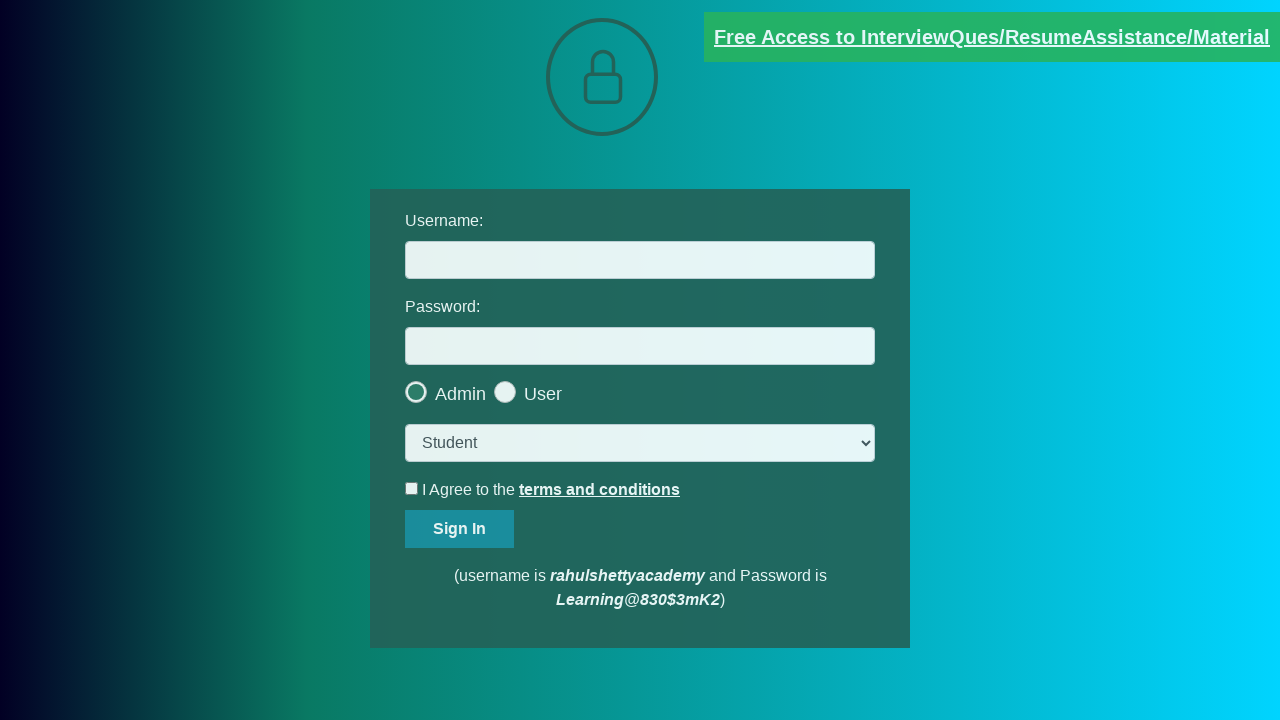

Filled username field with extracted email: mentor@rahulshettyacademy.com on #username
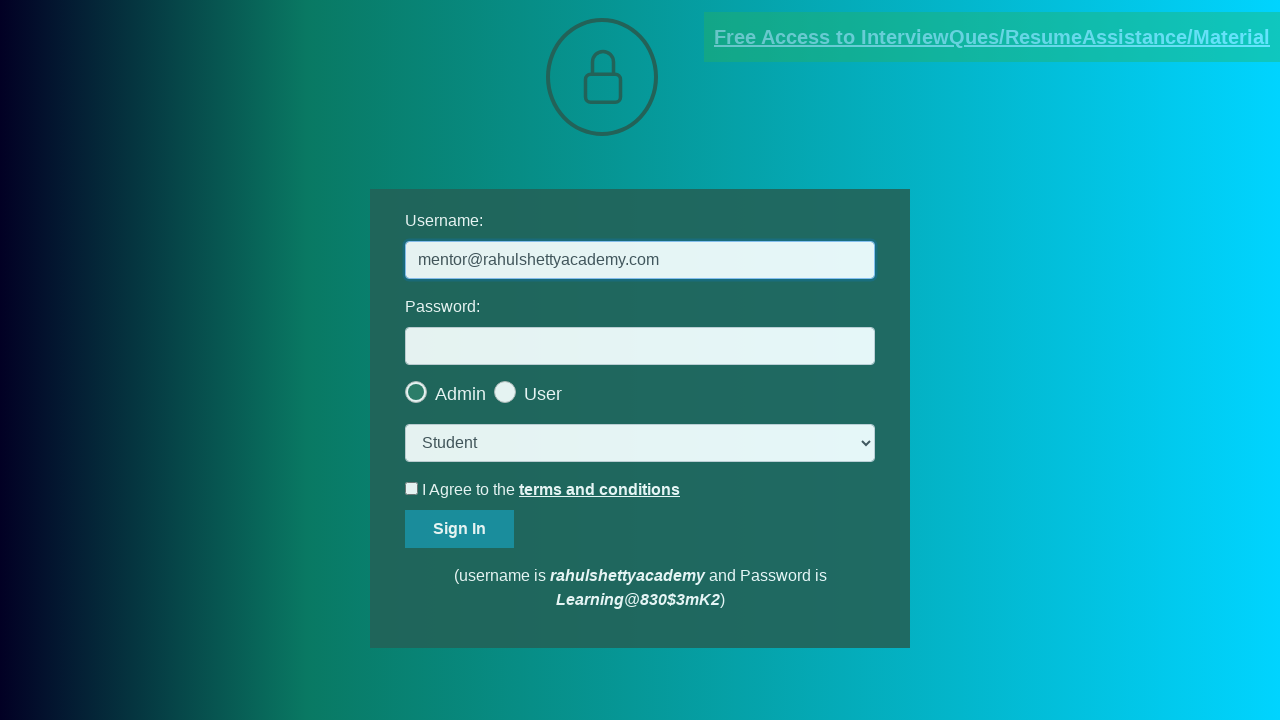

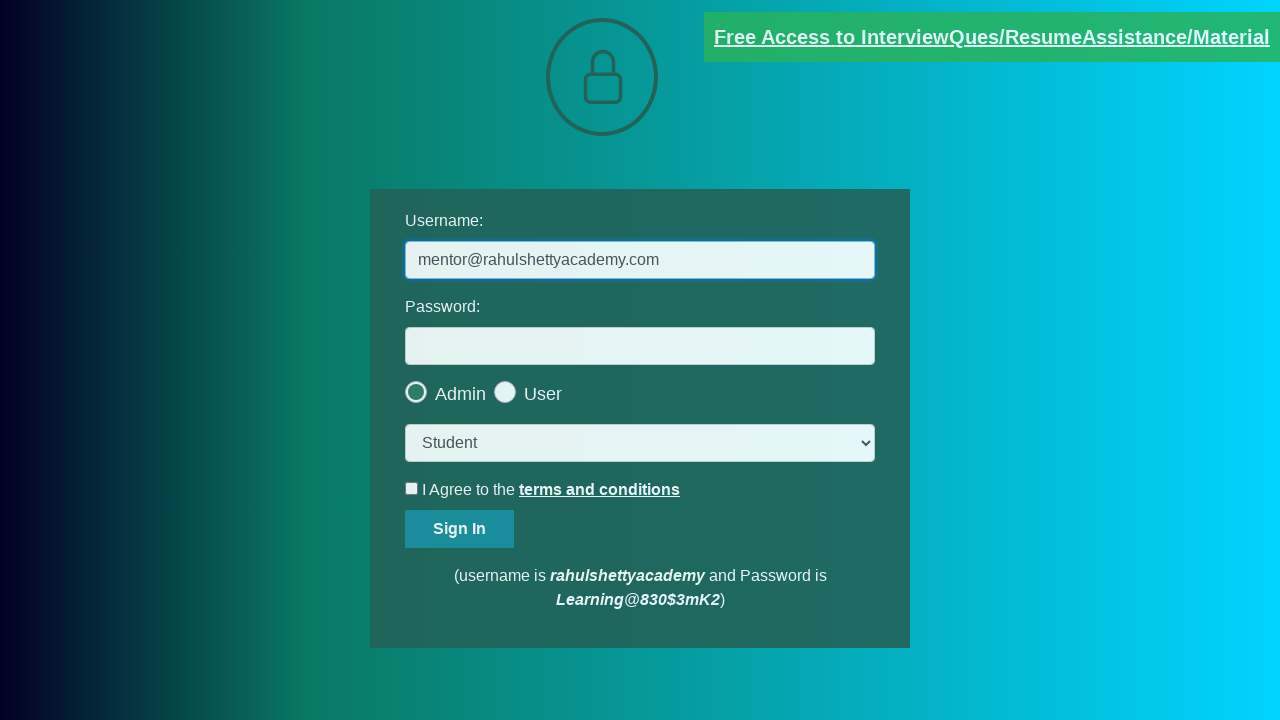